Tests various checkbox interactions including basic checkboxes, ajax checkboxes, tri-state checkboxes, toggle switches, disabled checkboxes, and multiple selection checkboxes on a demo page

Starting URL: https://leafground.com/checkbox.xhtml

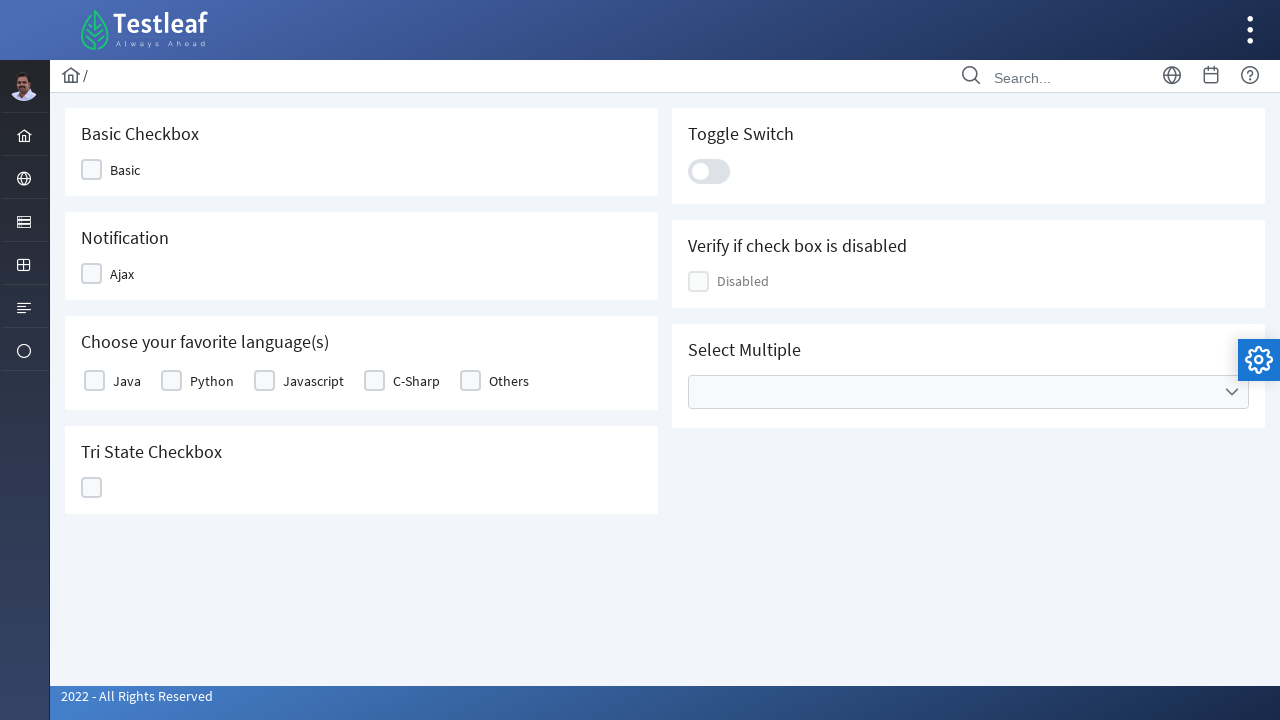

Clicked Basic checkbox at (125, 170) on xpath=//span[text()='Basic']
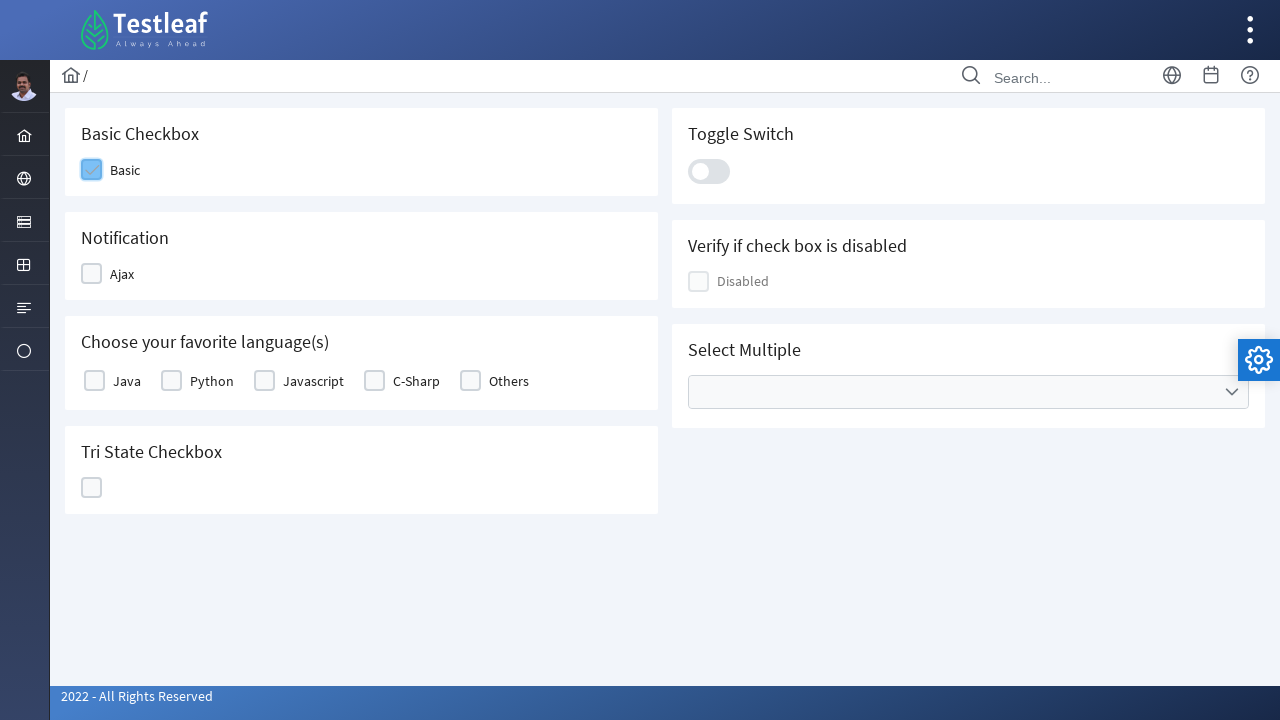

Clicked Ajax checkbox at (122, 274) on xpath=//span[text()='Ajax']
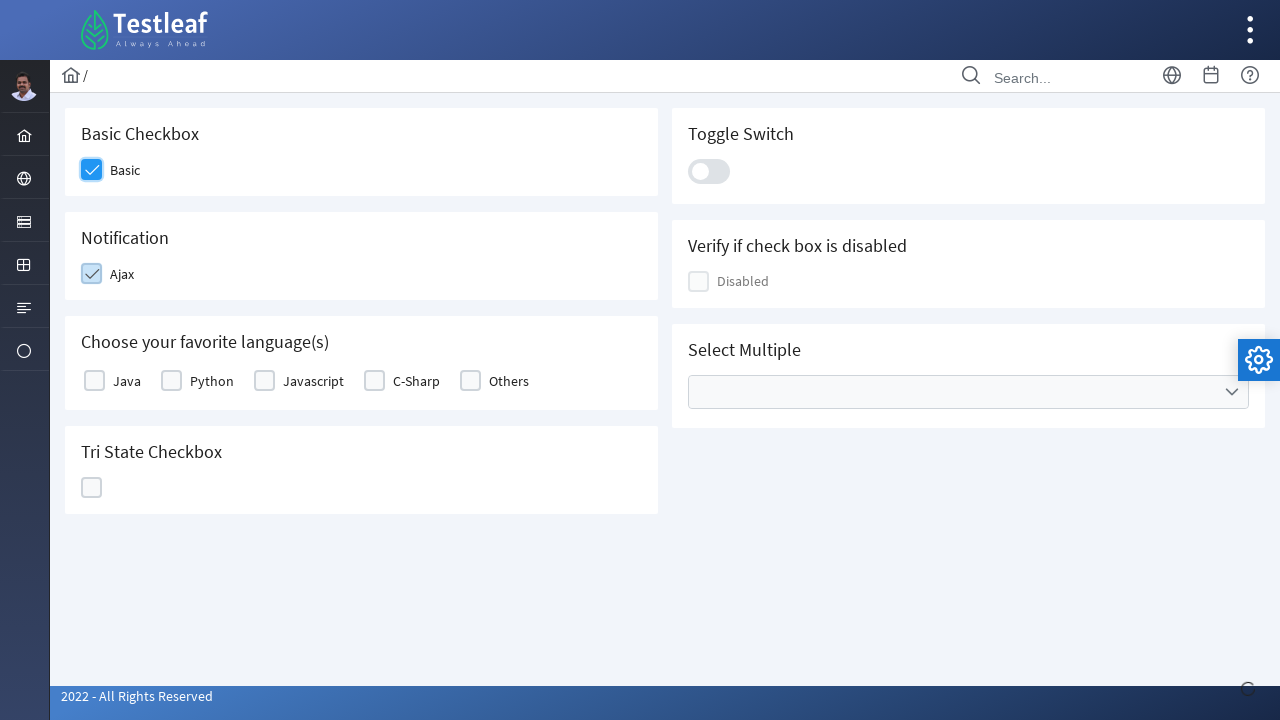

Ajax response confirmed with 'Checked' message
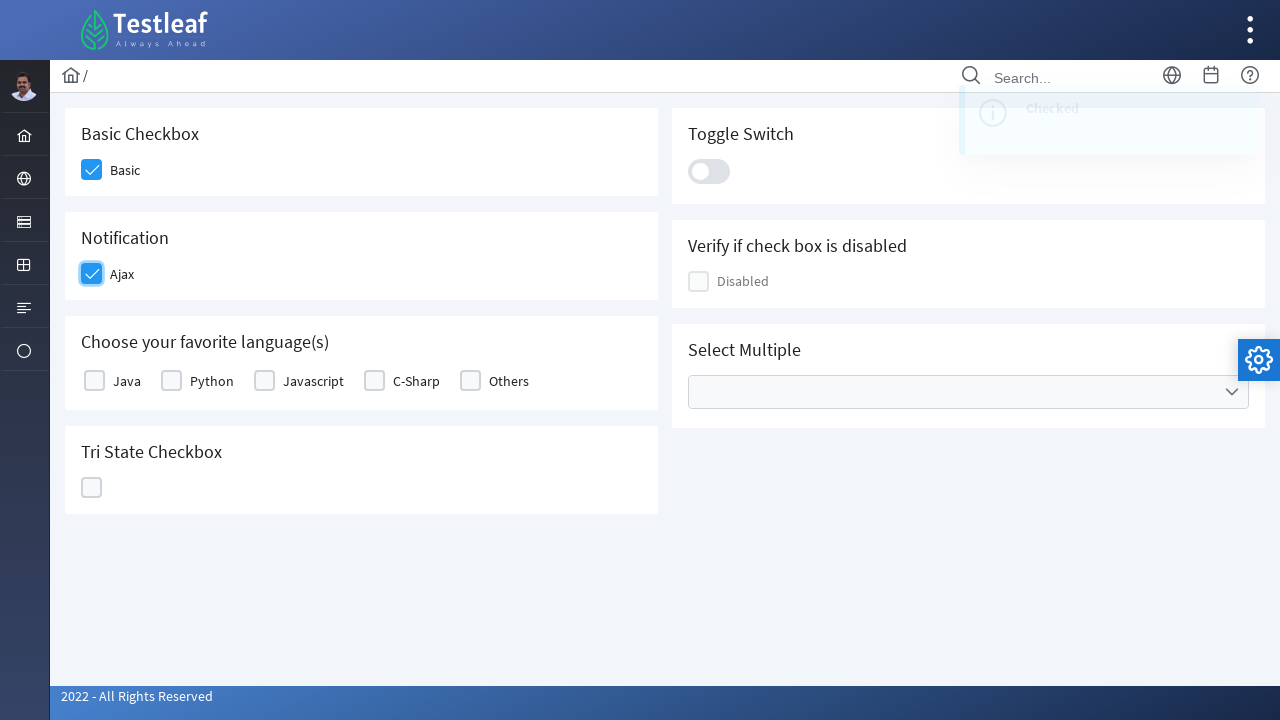

Clicked Java checkbox in tri-state section at (127, 381) on xpath=//label[text()='Java']
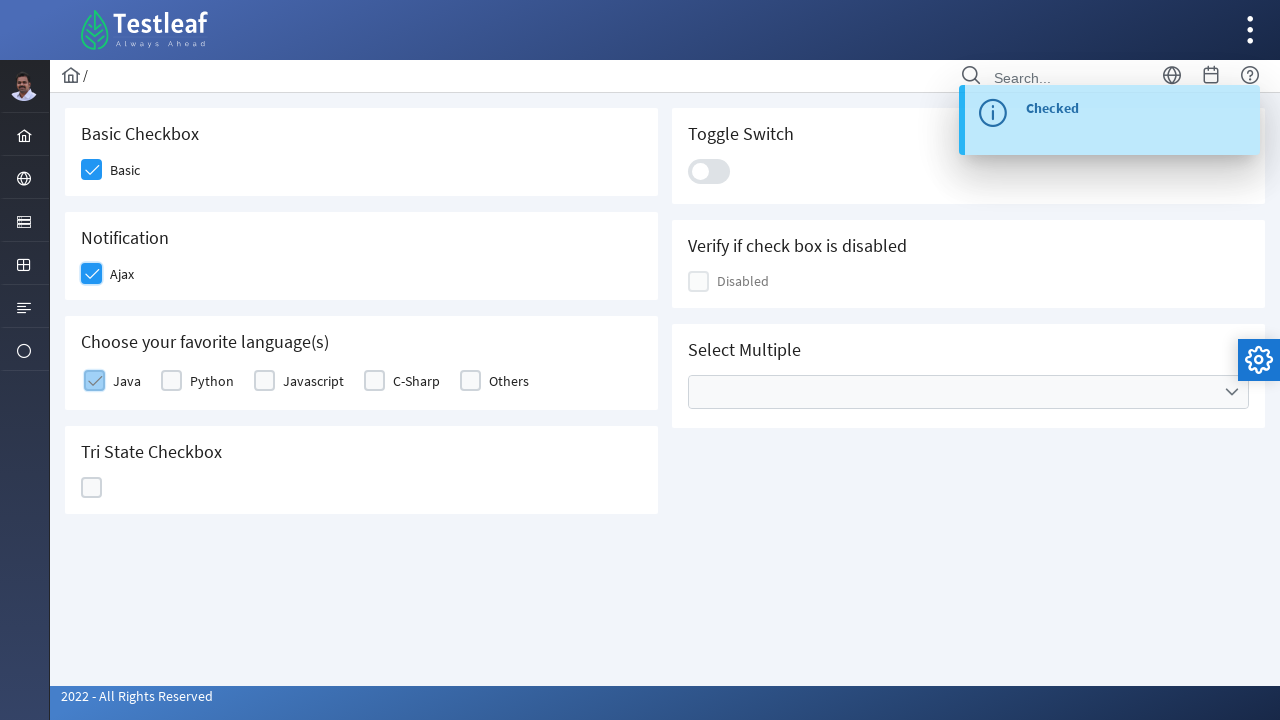

Clicked tri-state checkbox icon at (92, 488) on xpath=//span[@class='ui-chkbox-icon ui-c ']/parent::div
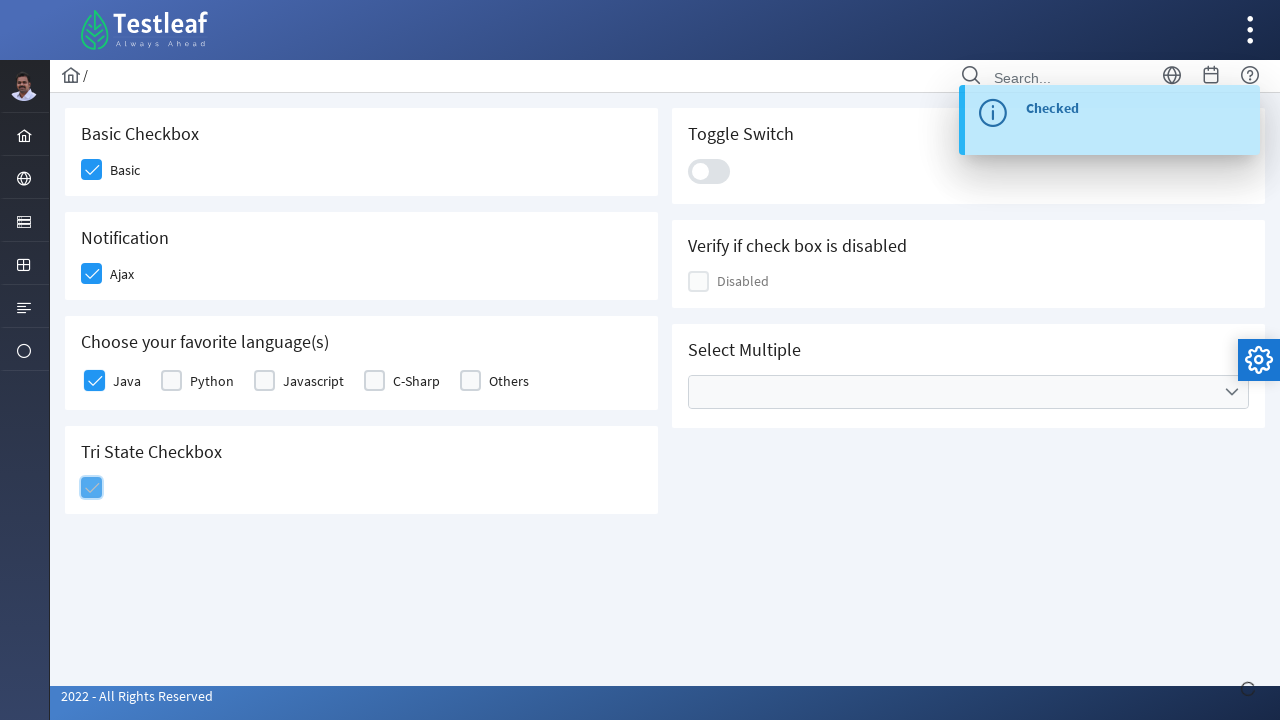

Tri-state checkbox state change message appeared
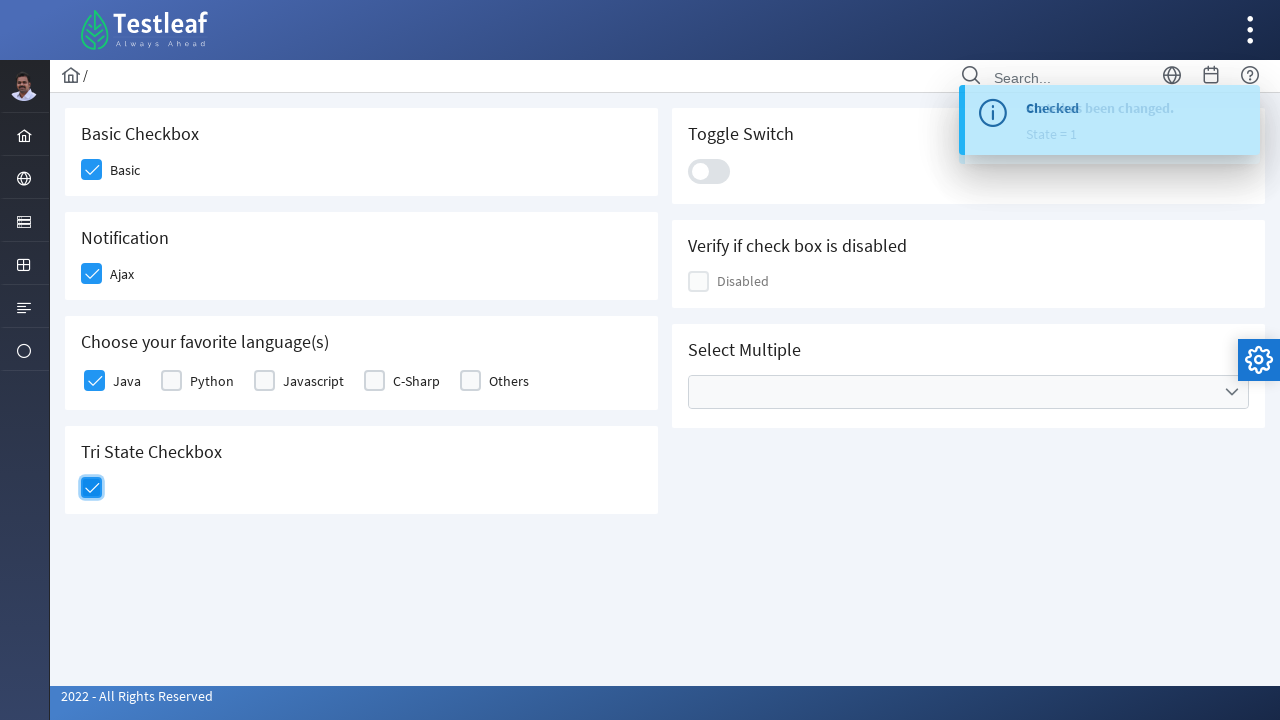

Clicked toggle switch slider at (709, 171) on xpath=//div[@class='ui-toggleswitch-slider']
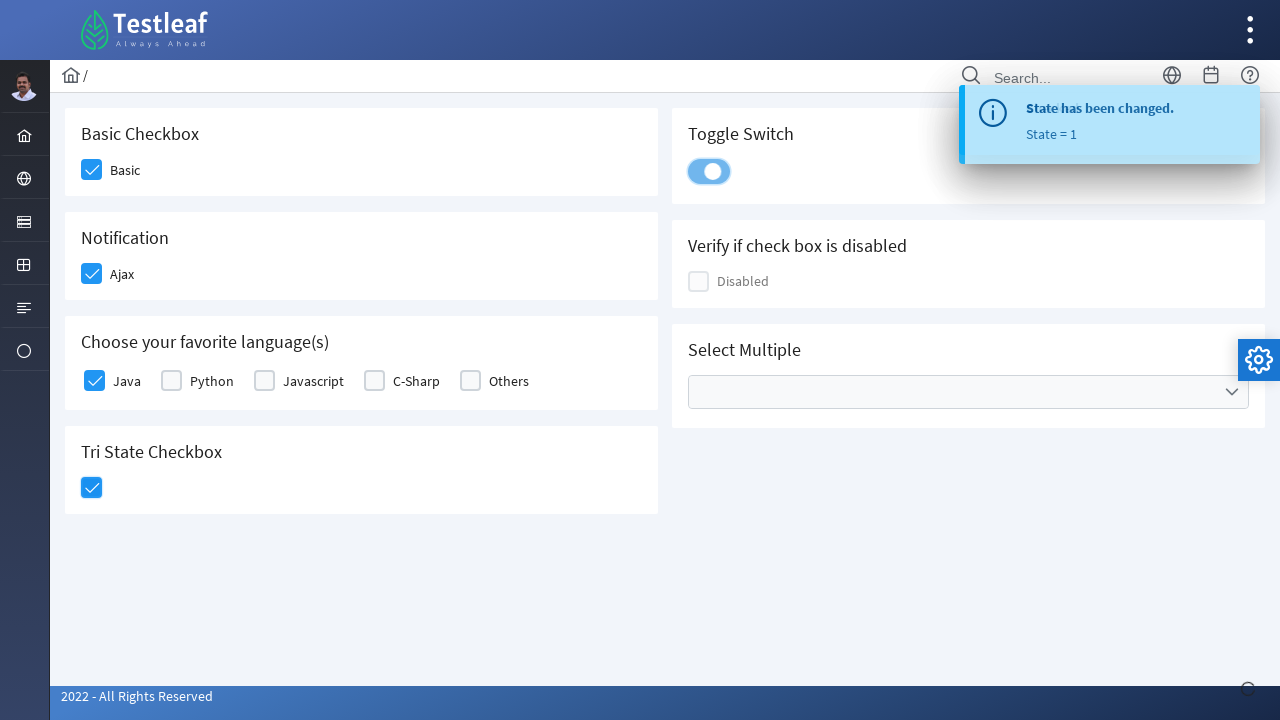

Toggle switch confirmed with 'Checked' message
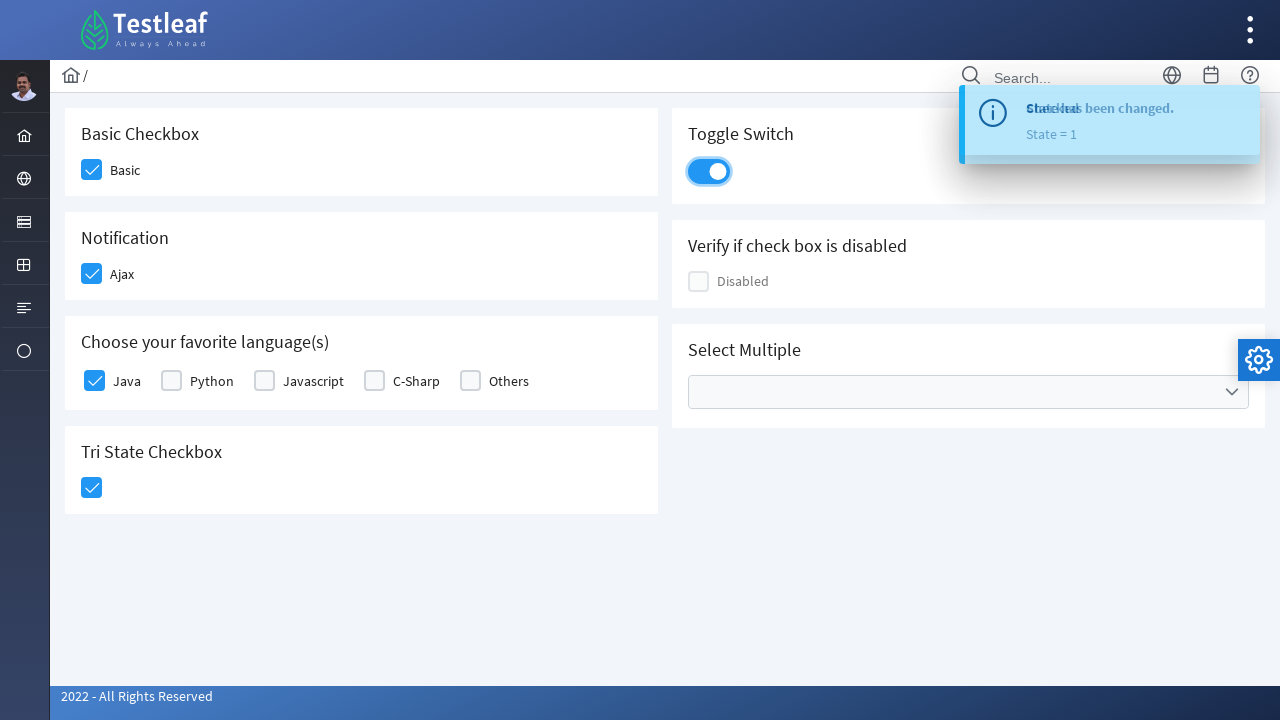

Opened Select Multiple dropdown at (1232, 392) on (//h5[text()='Select Multiple']/following-sibling::div/div)[3]
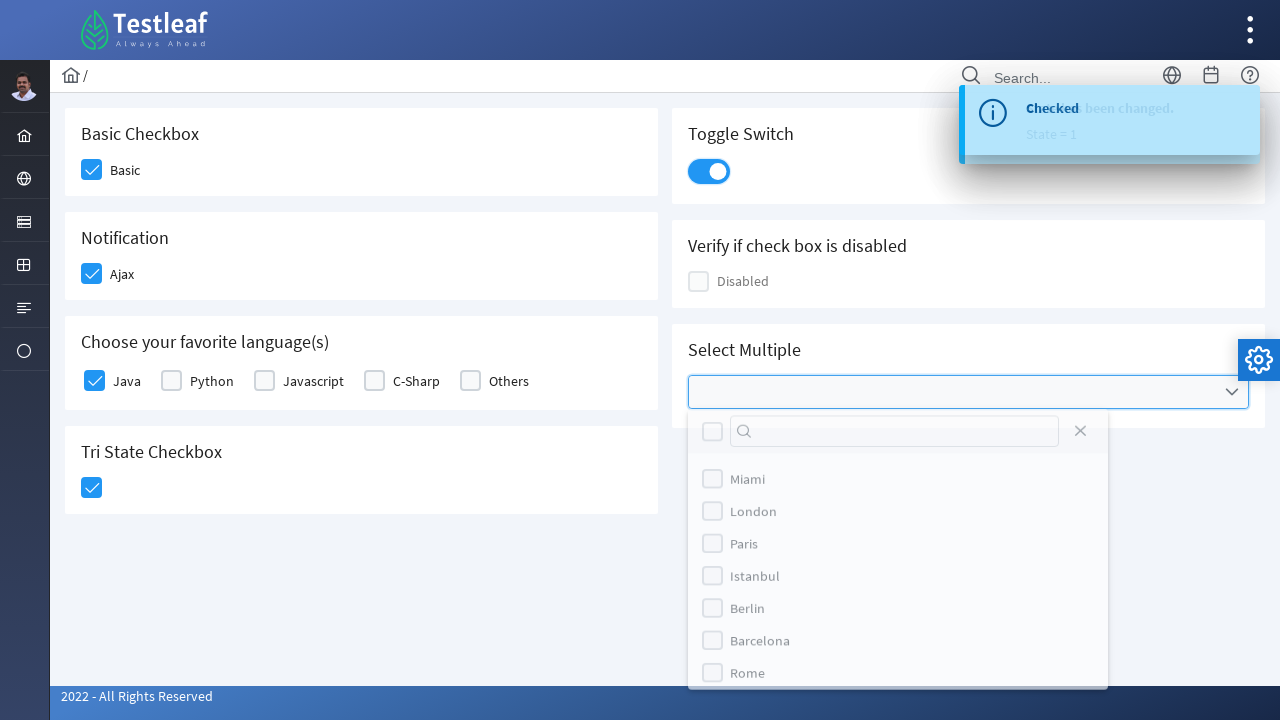

Selected Paris option from dropdown at (744, 554) on (//label[text()='Paris'])[2]
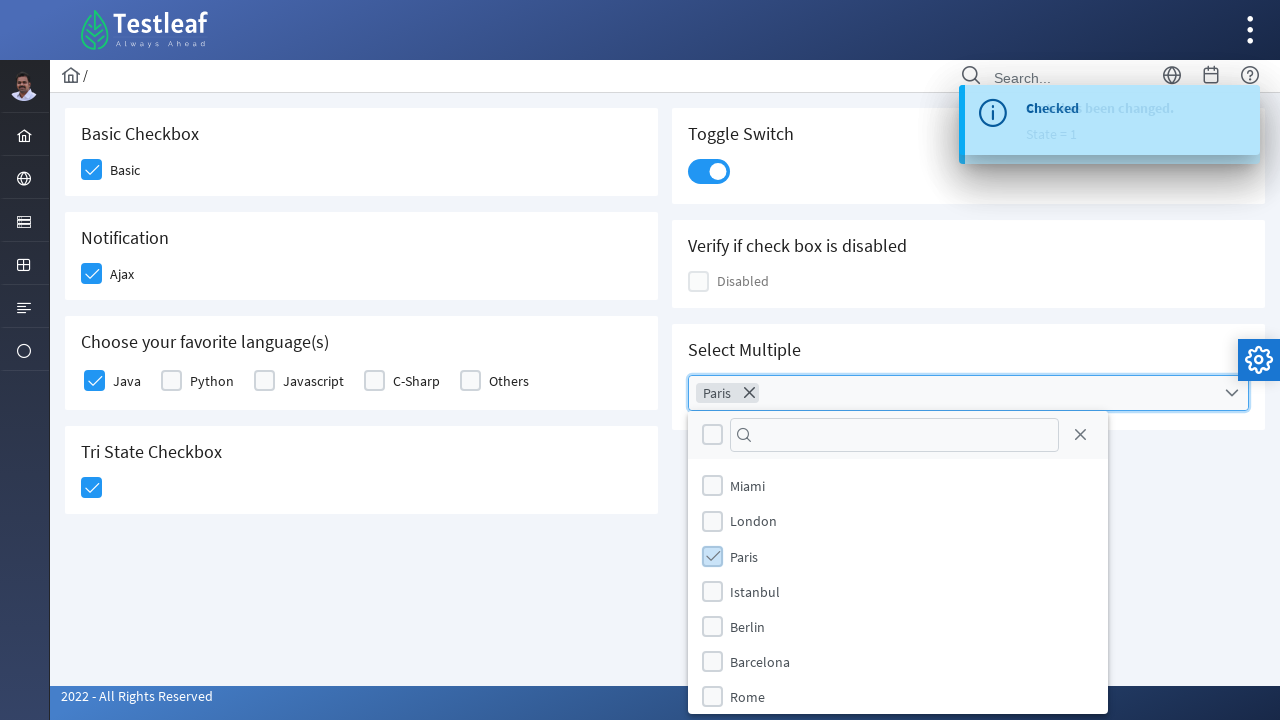

Selected Berlin option from dropdown at (748, 626) on (//label[text()='Berlin'])[2]
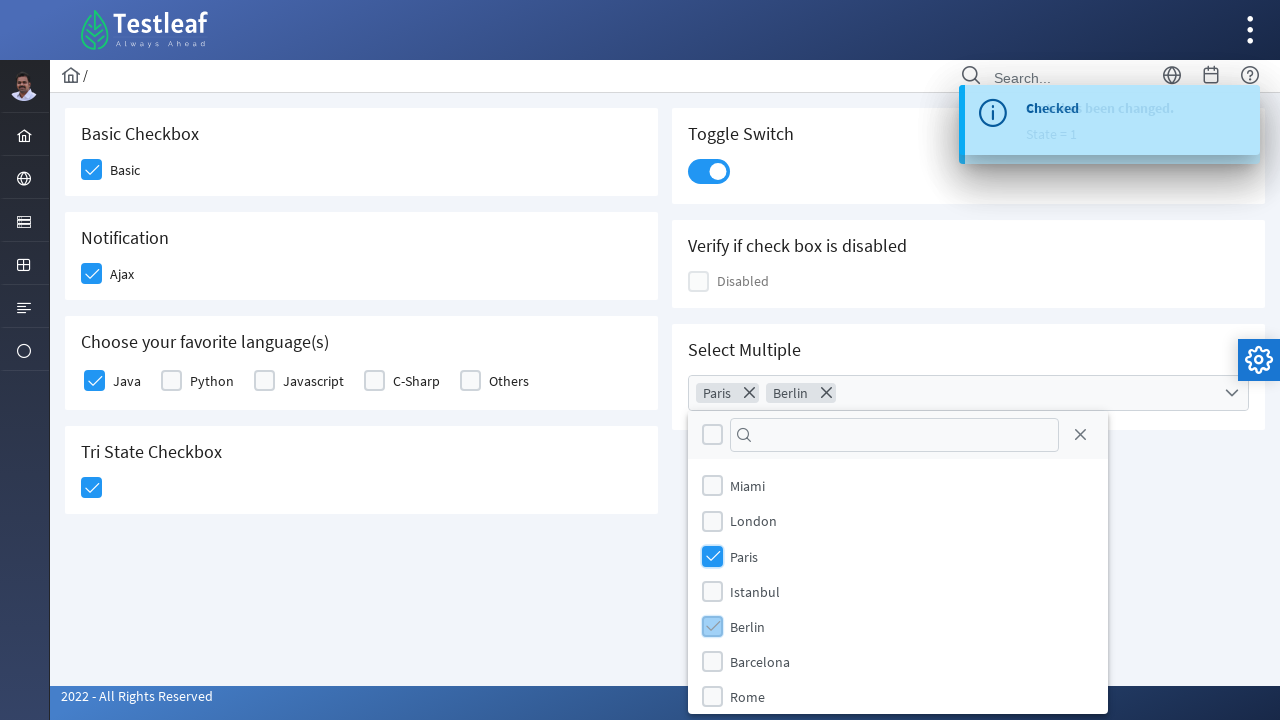

Closed the Select Multiple dropdown at (1080, 435) on xpath=//a[contains(@class,'close')]
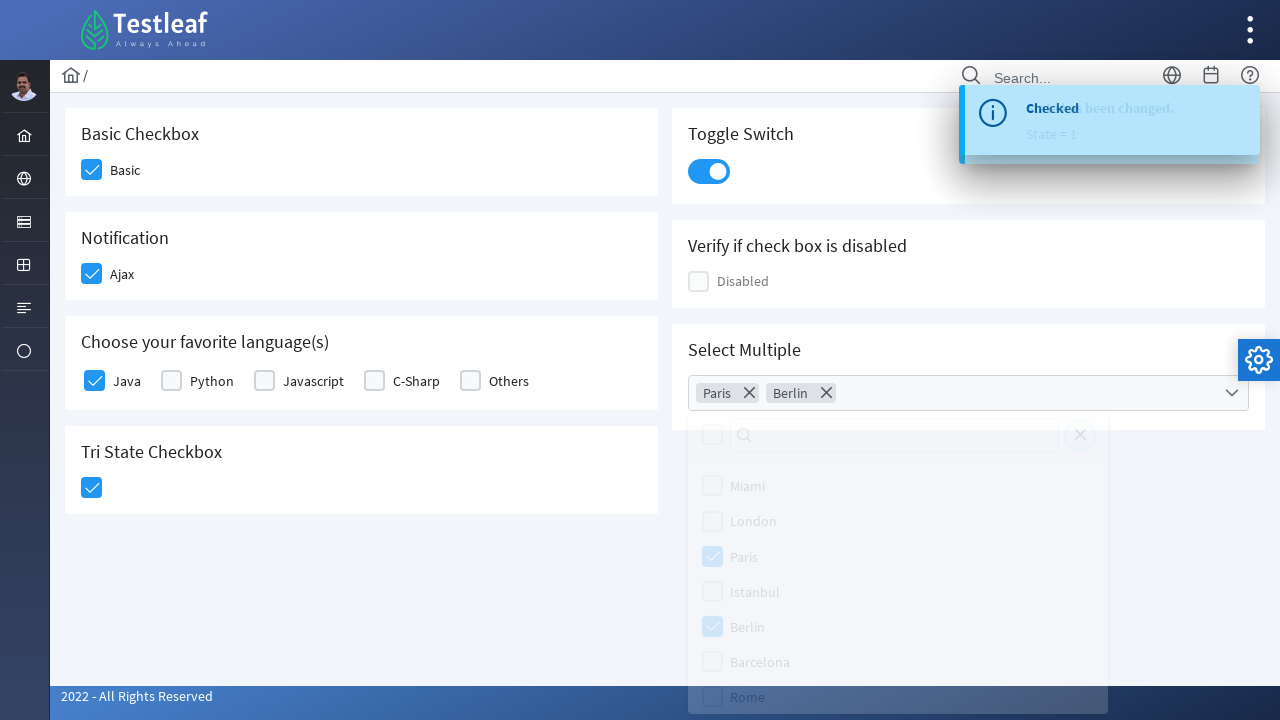

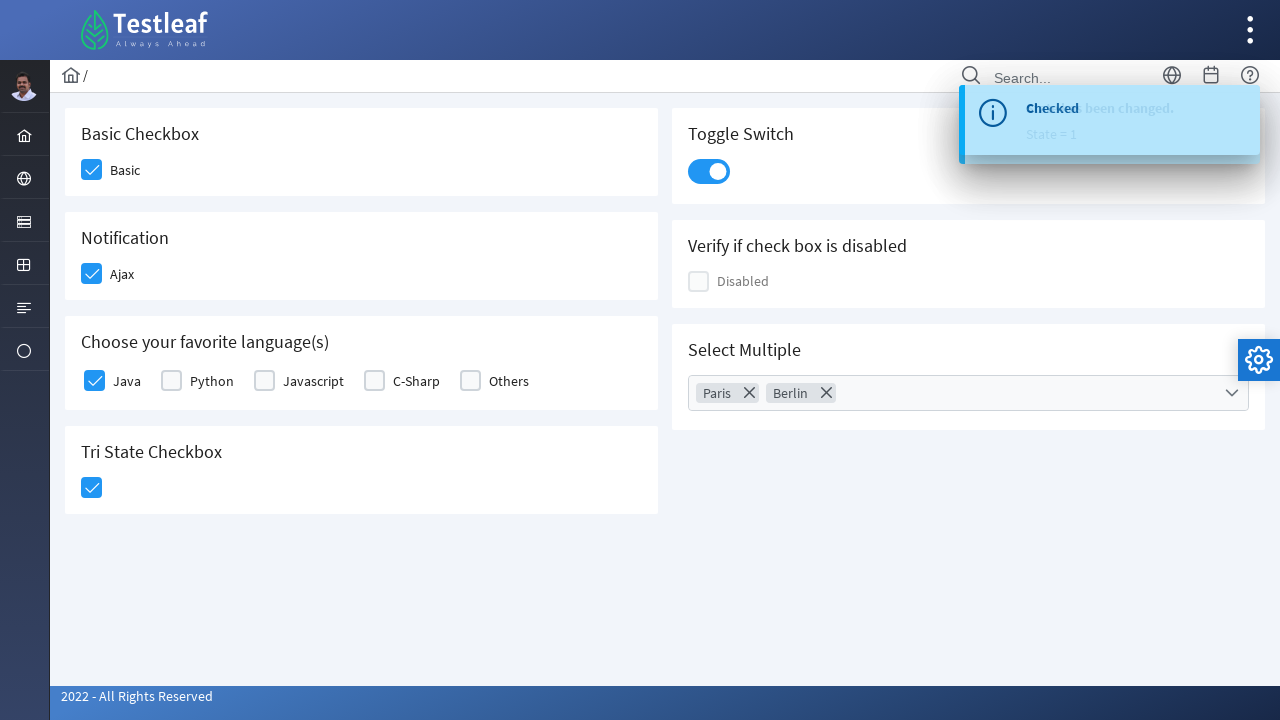